Tests date picker functionality by selecting a future date (7 days from today) using month/year dropdowns and day selection

Starting URL: https://demo.automationtesting.in/Datepicker.html

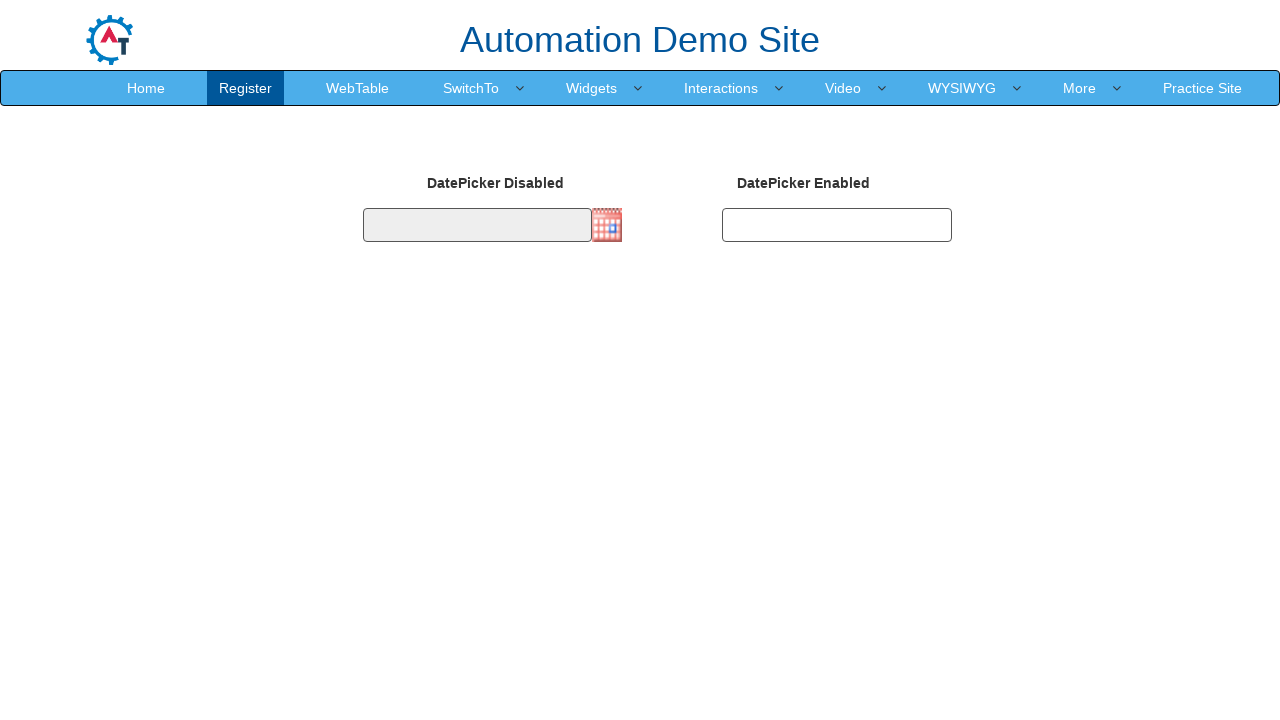

Clicked date picker input to open the calendar at (837, 225) on #datepicker2
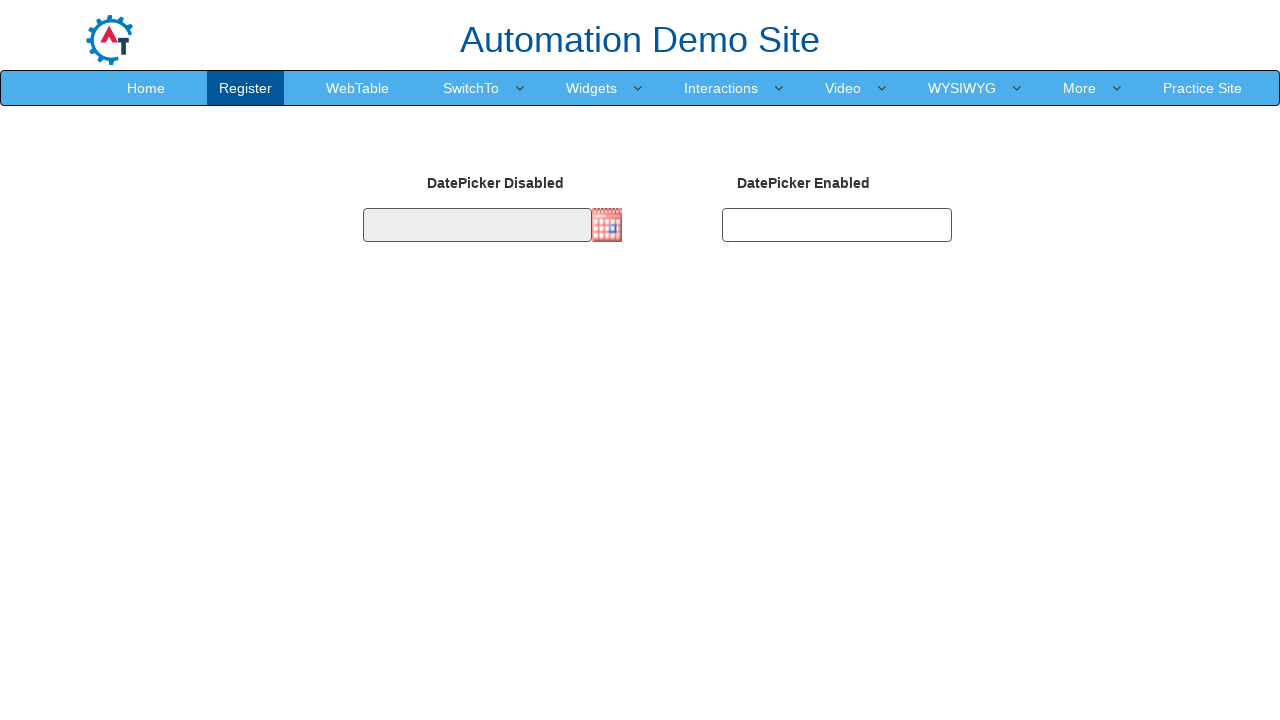

Selected month 'March' from dropdown on select[title='Change the month']
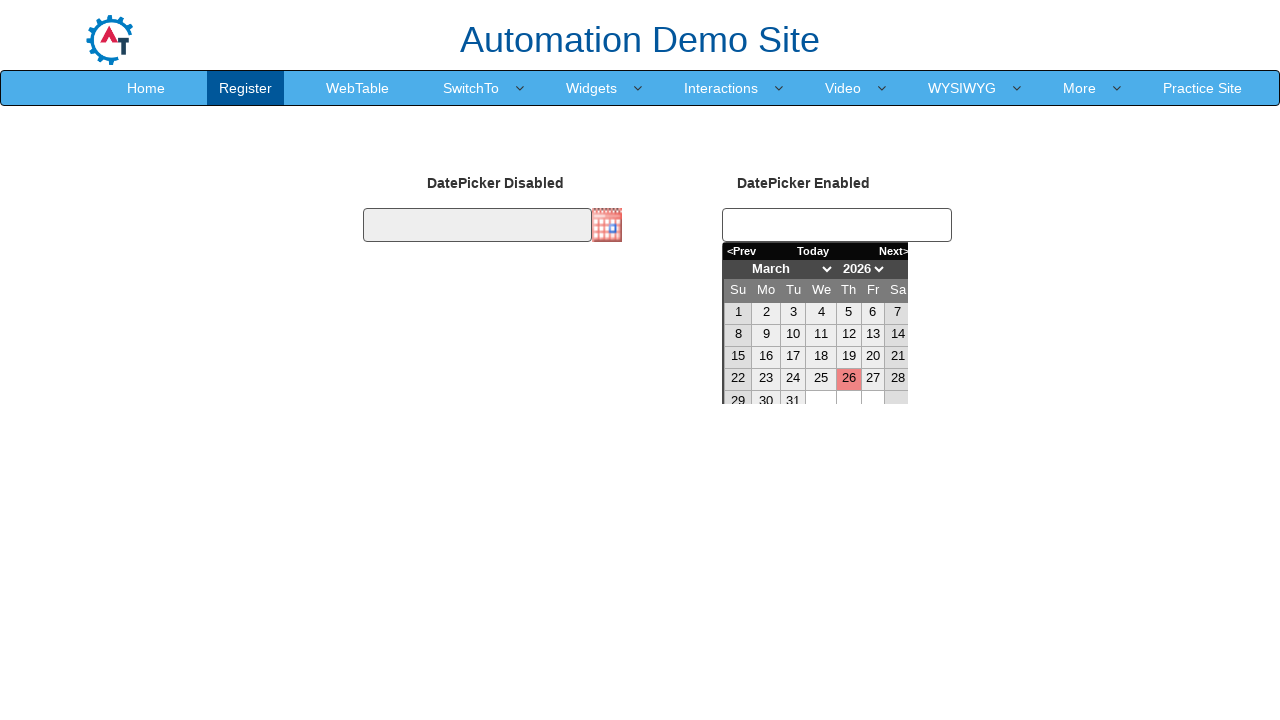

Selected year '2026' from dropdown on select[title='Change the year']
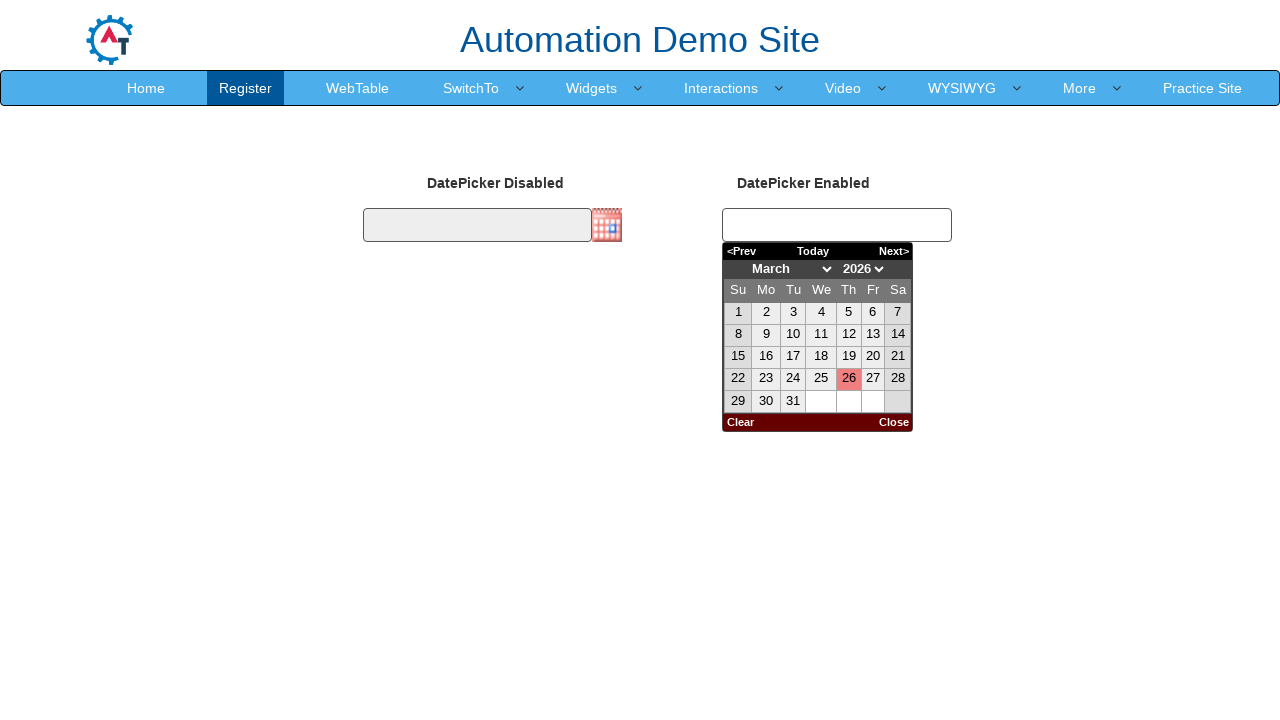

Clicked day '5' in the calendar at (849, 313) on a:text-is('5')
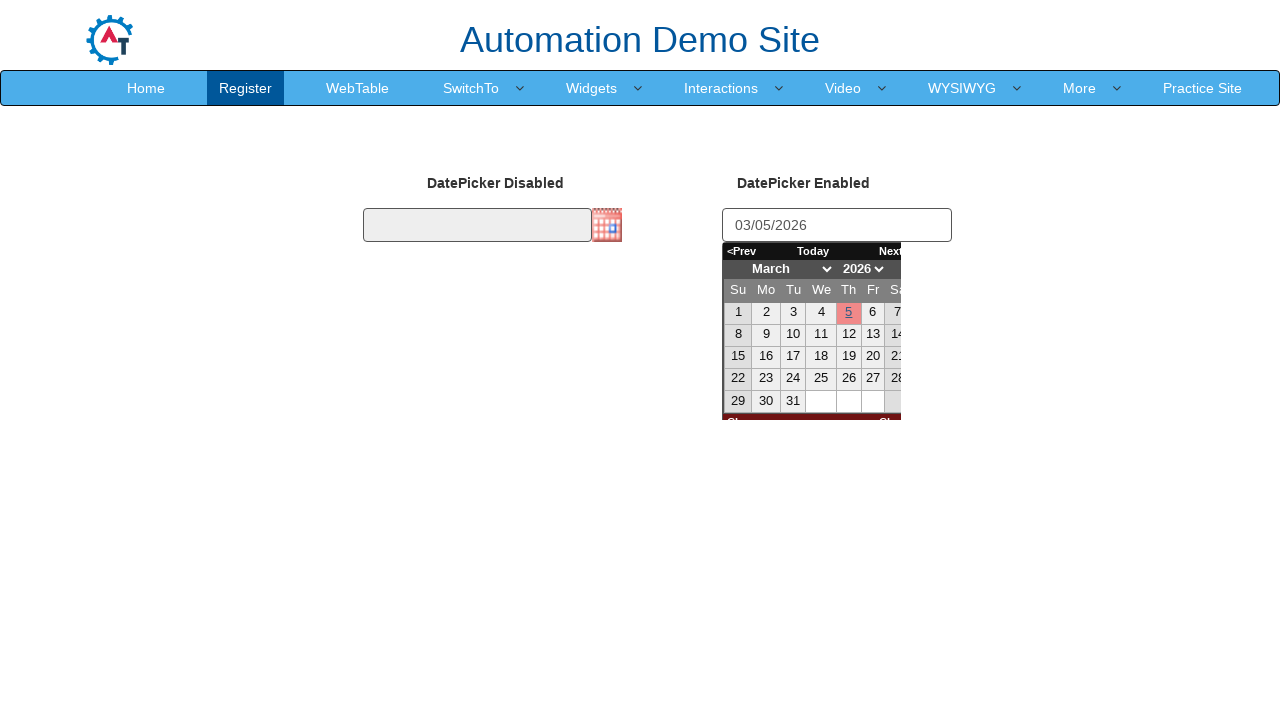

Retrieved the selected date value from the date picker
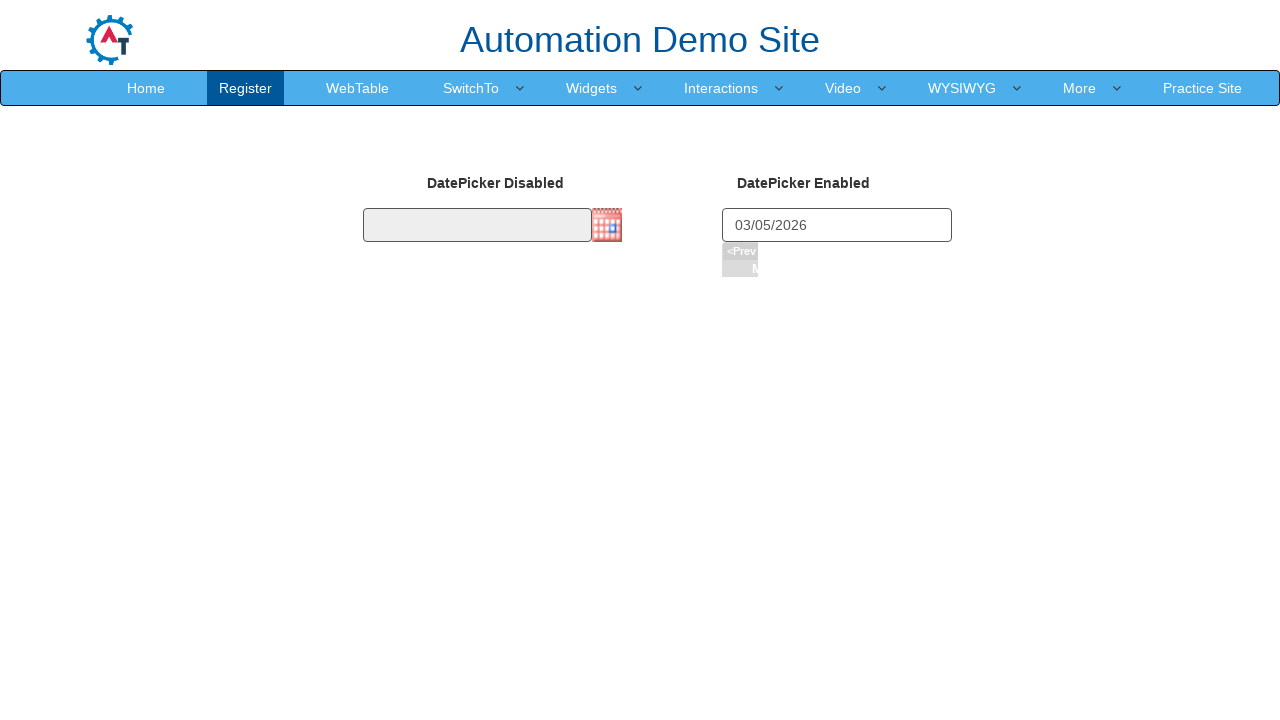

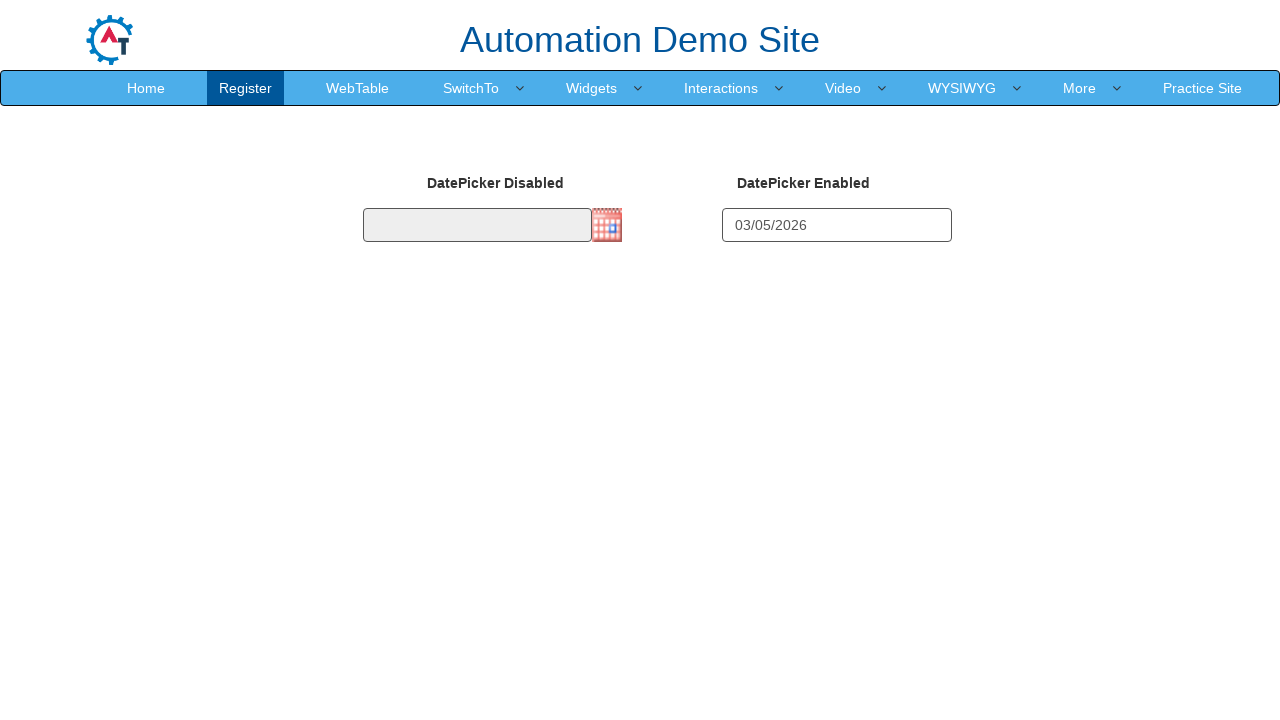